Tests multi-window handling by clicking a link that opens a new browser window, capturing window handles, and switching back to the original window.

Starting URL: https://the-internet.herokuapp.com/windows

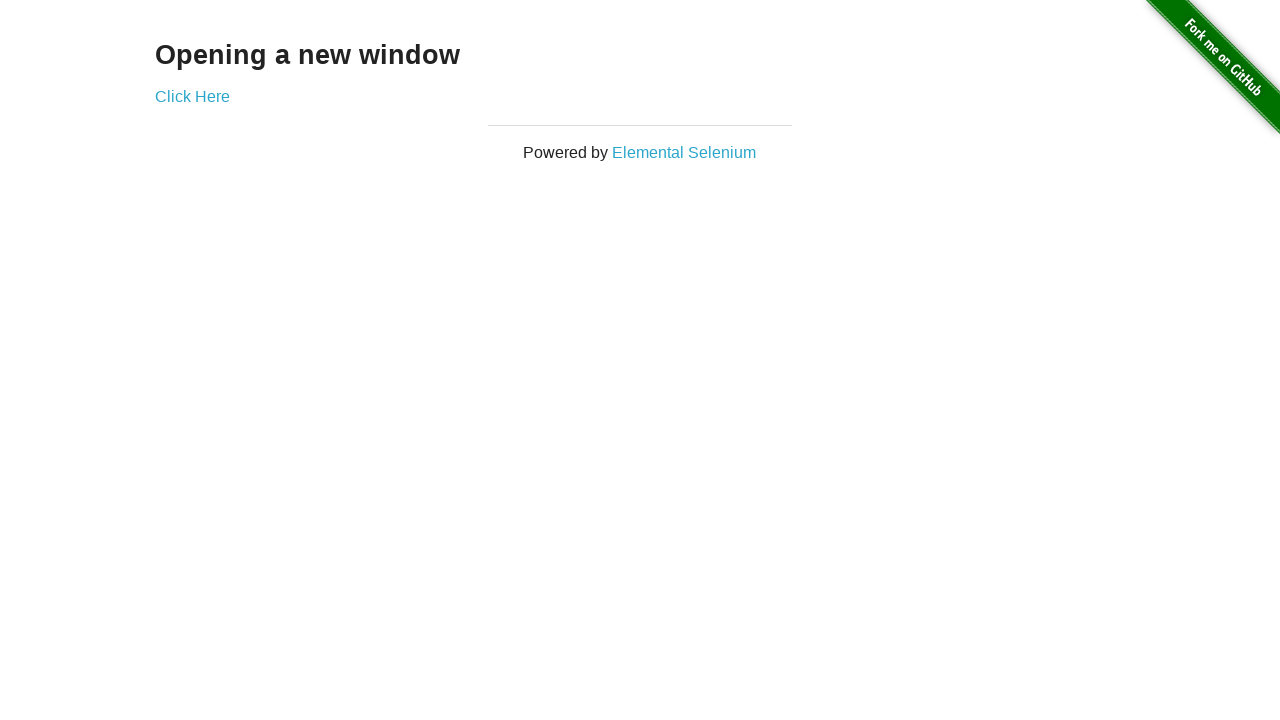

Stored reference to the original page
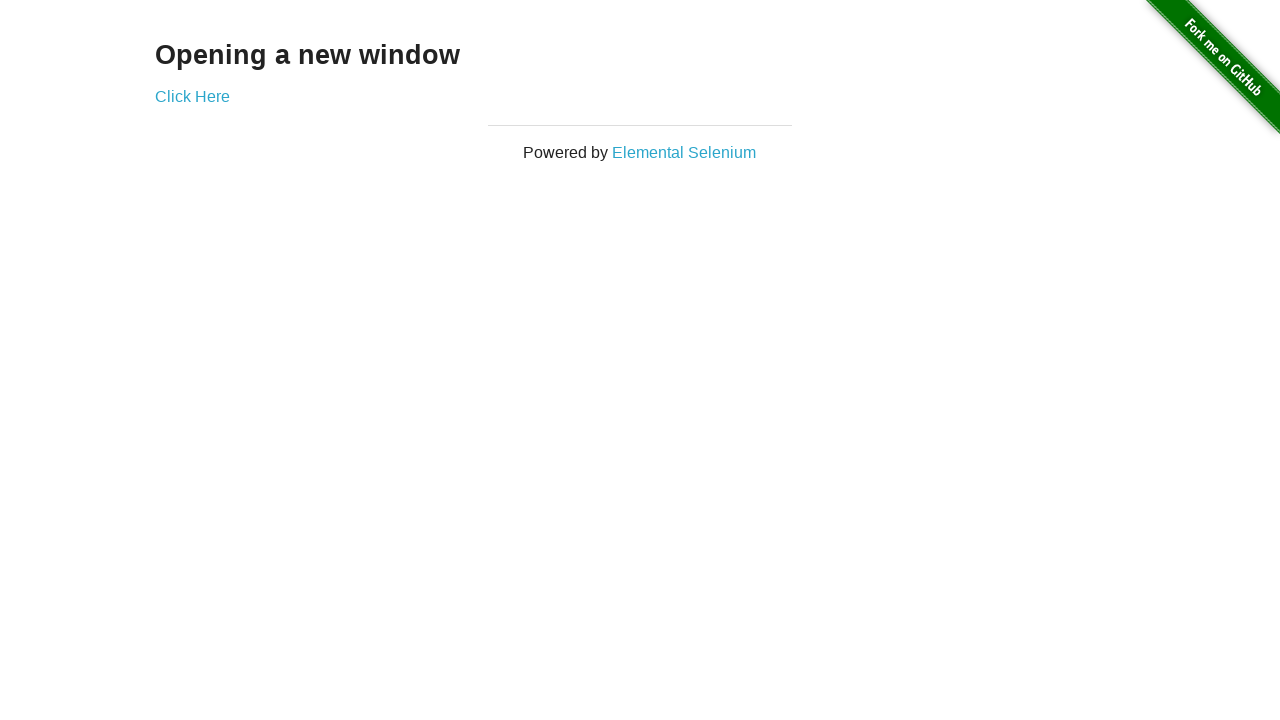

Clicked 'Click Here' link to open new window at (192, 96) on text=Click Here
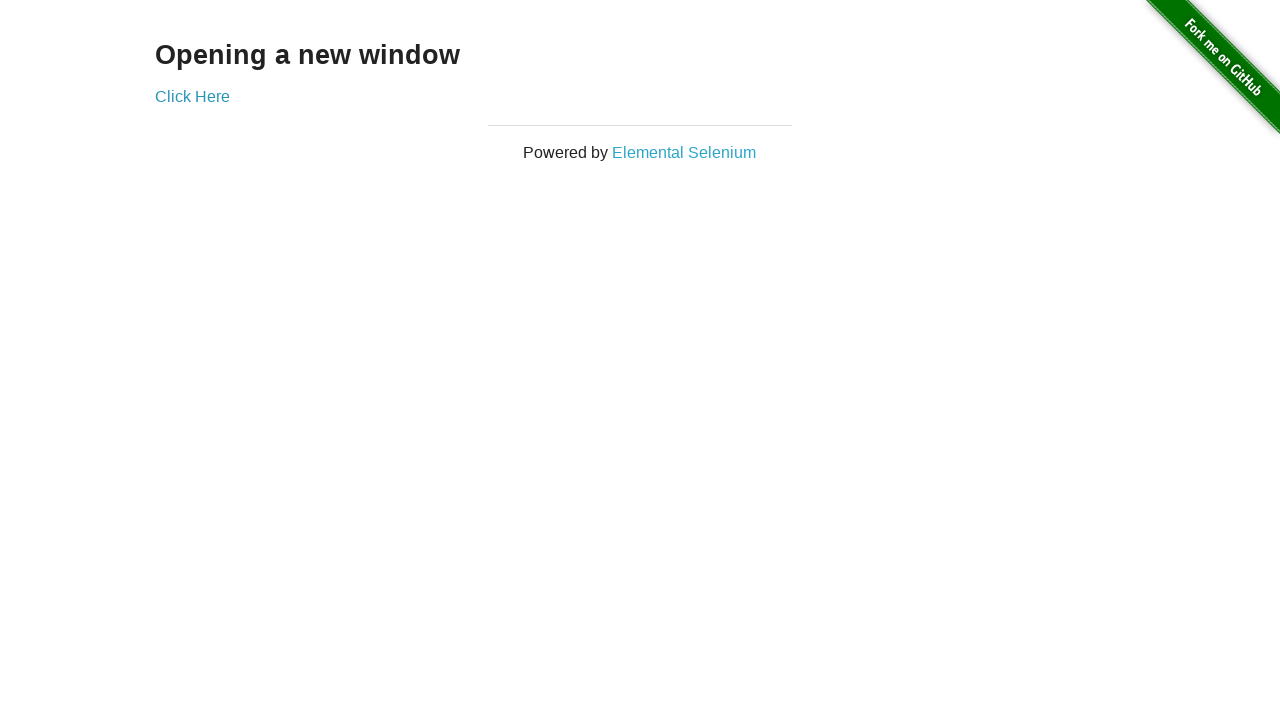

Captured new browser window handle
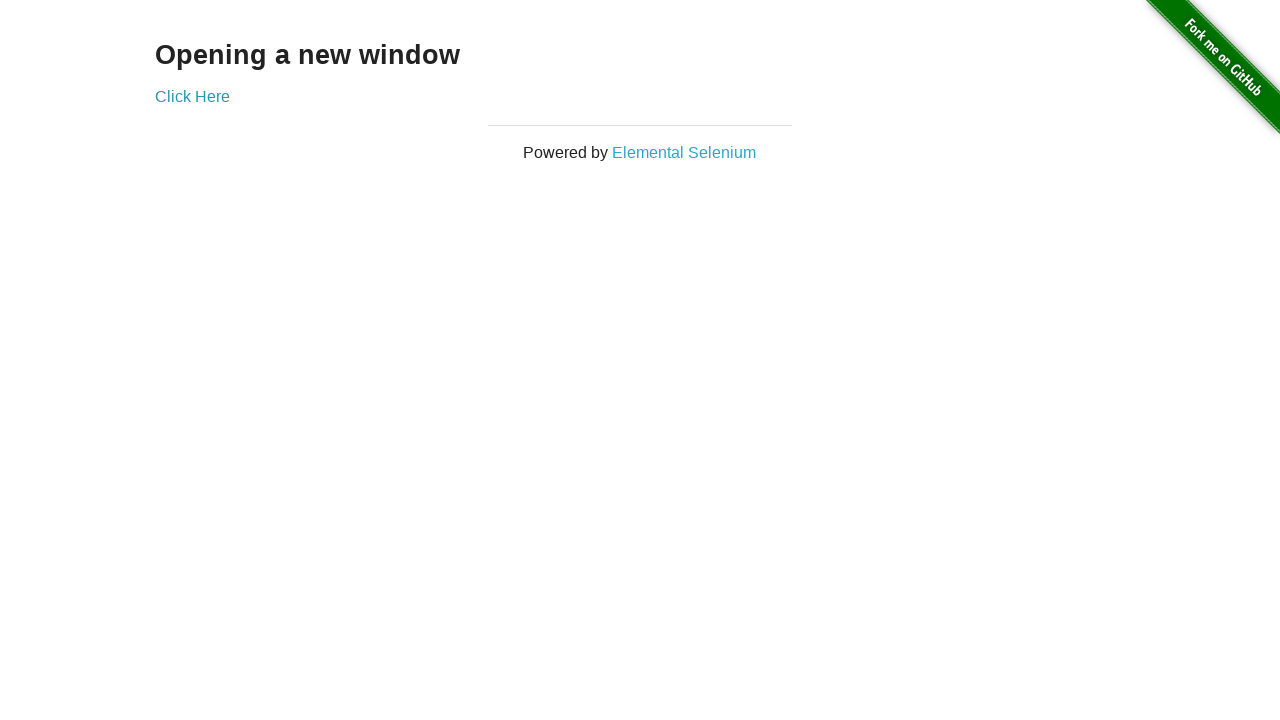

New window finished loading
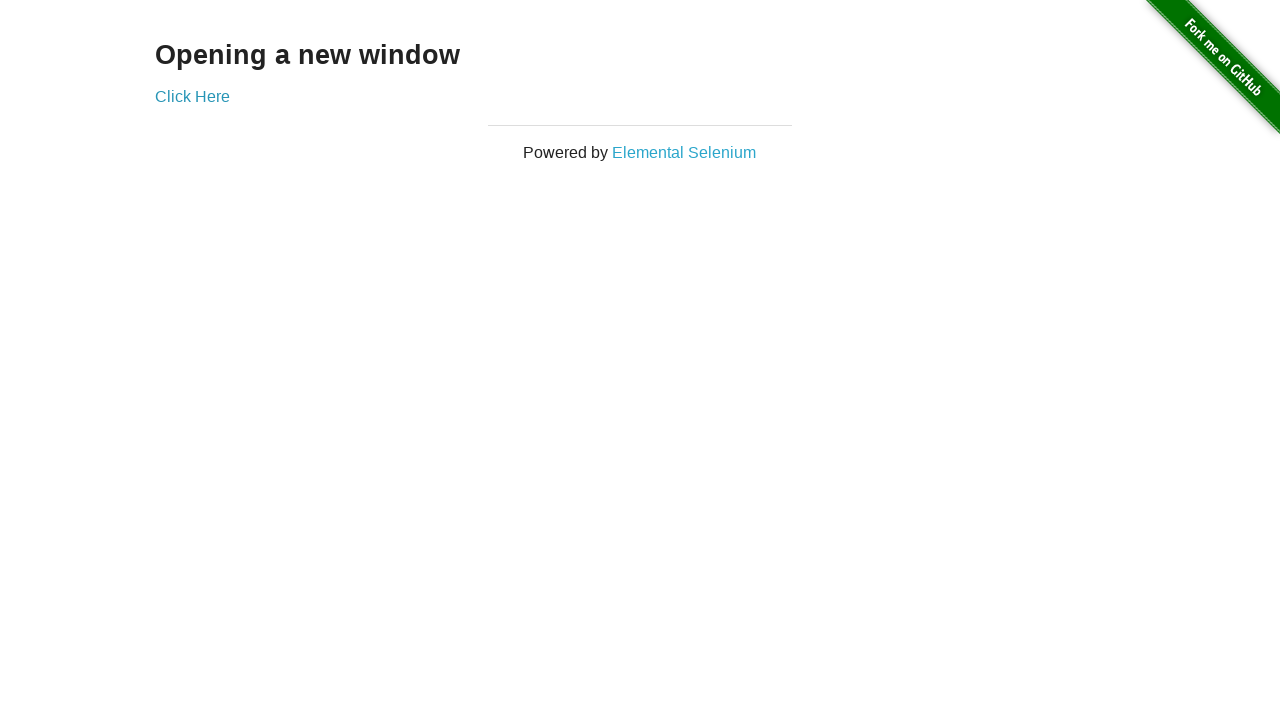

Switched back to original window
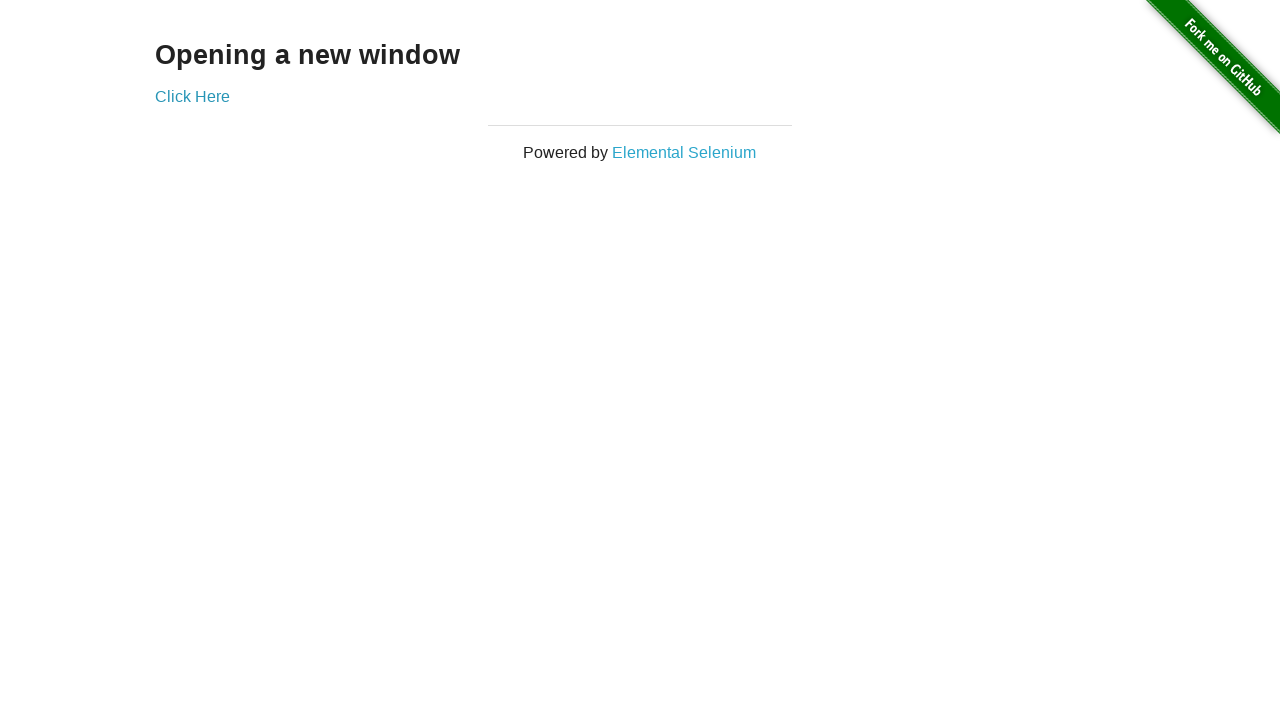

Verified original page is active with 'Click Here' link present
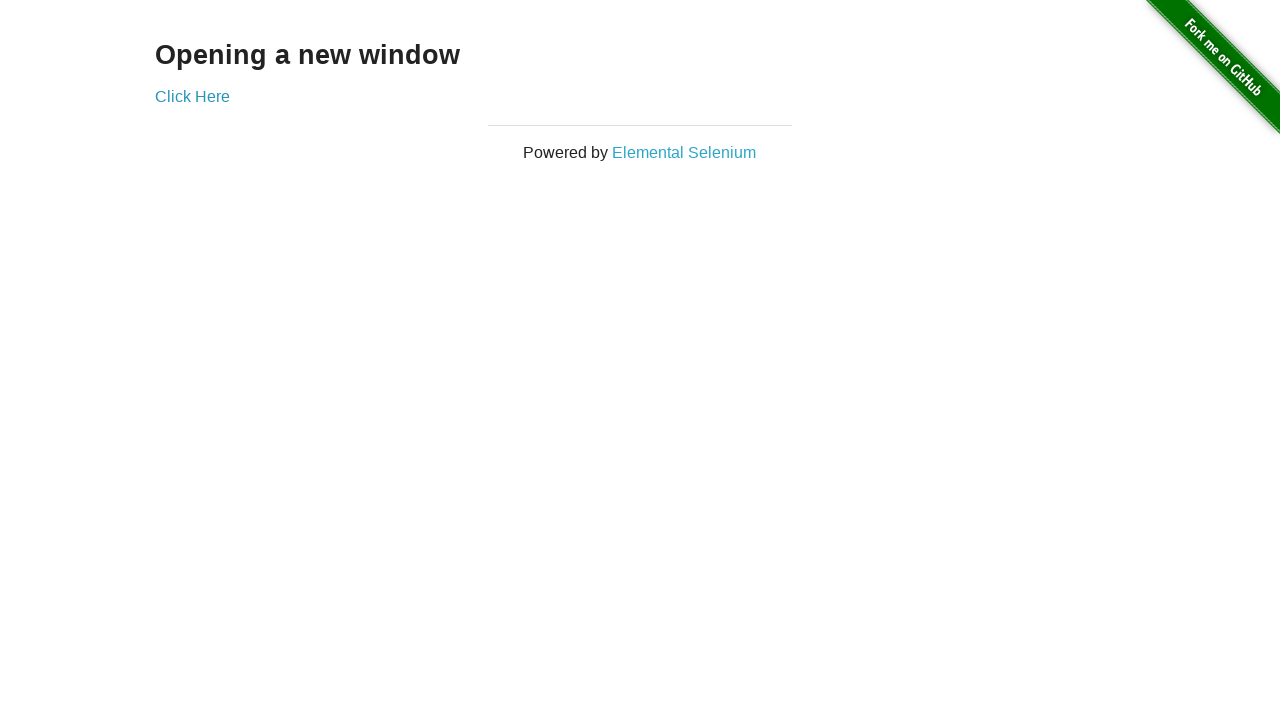

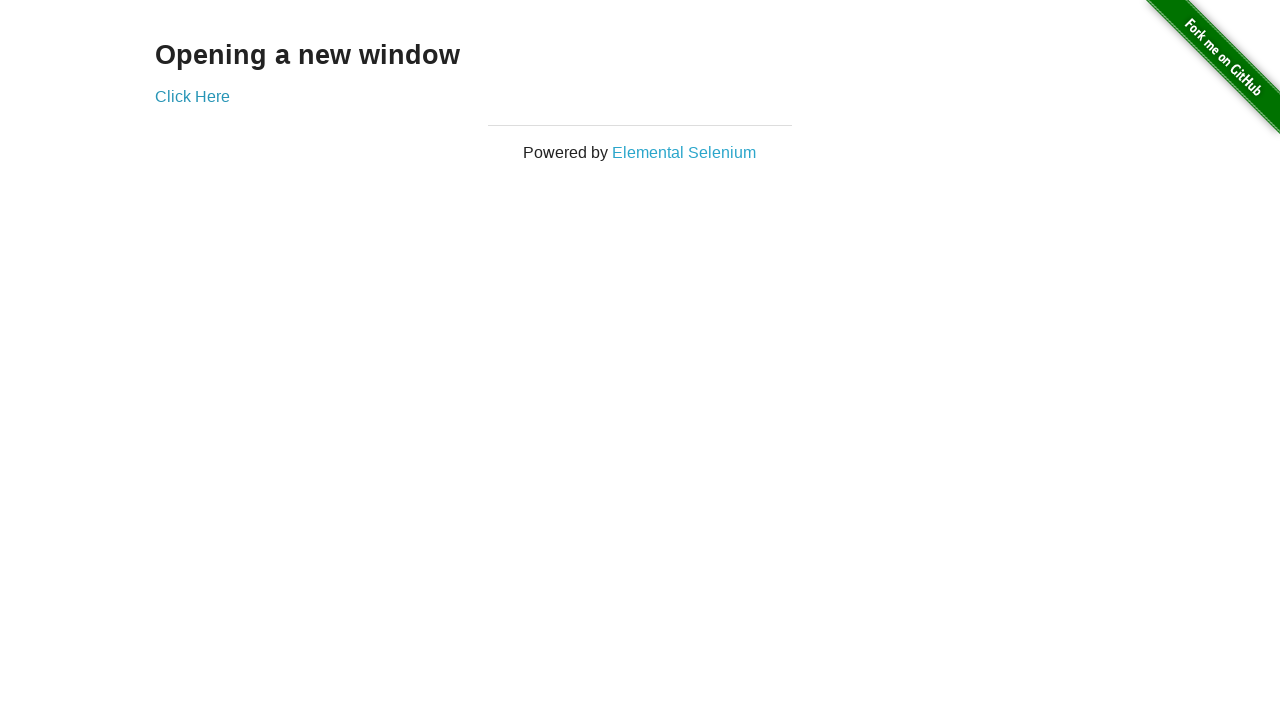